Tests entering text in a prompt dialog by clicking a button that triggers a prompt, entering a name, and verifying the greeting message displays with the entered name

Starting URL: https://demo.automationtesting.in/Alerts.html

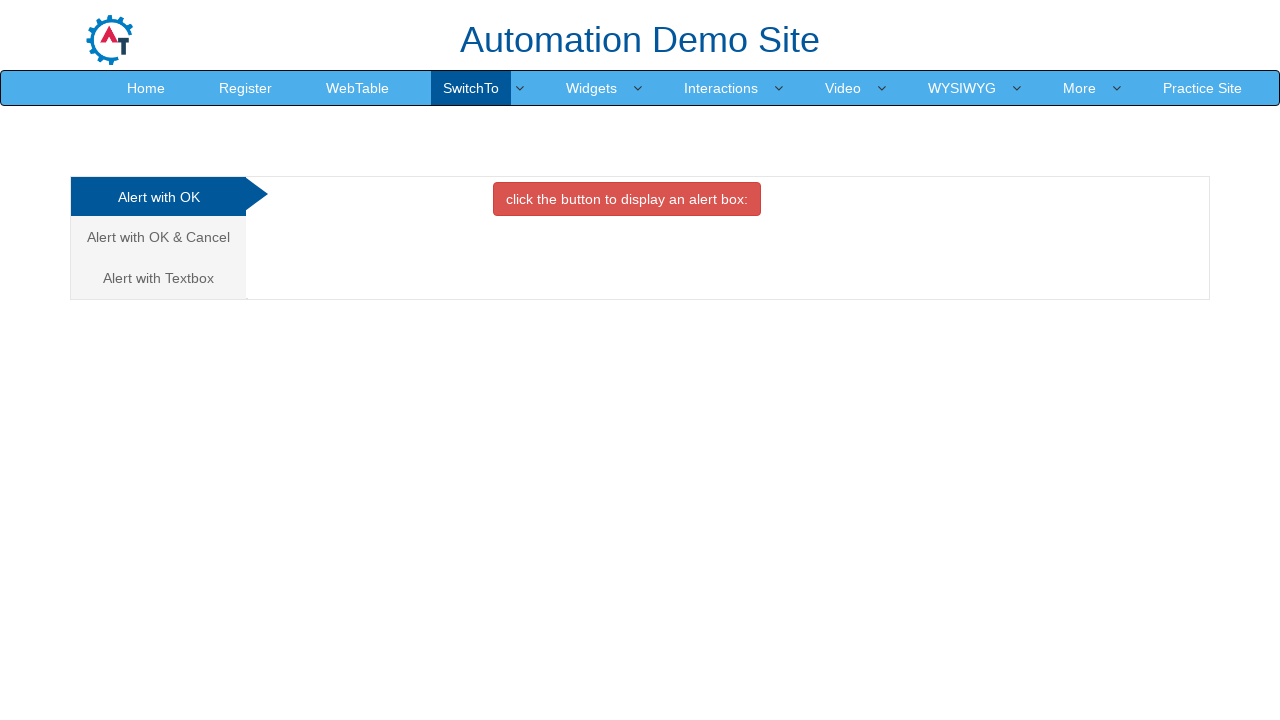

Clicked on Textbox tab to switch to that section at (158, 278) on xpath=//a[@href="#Textbox"]
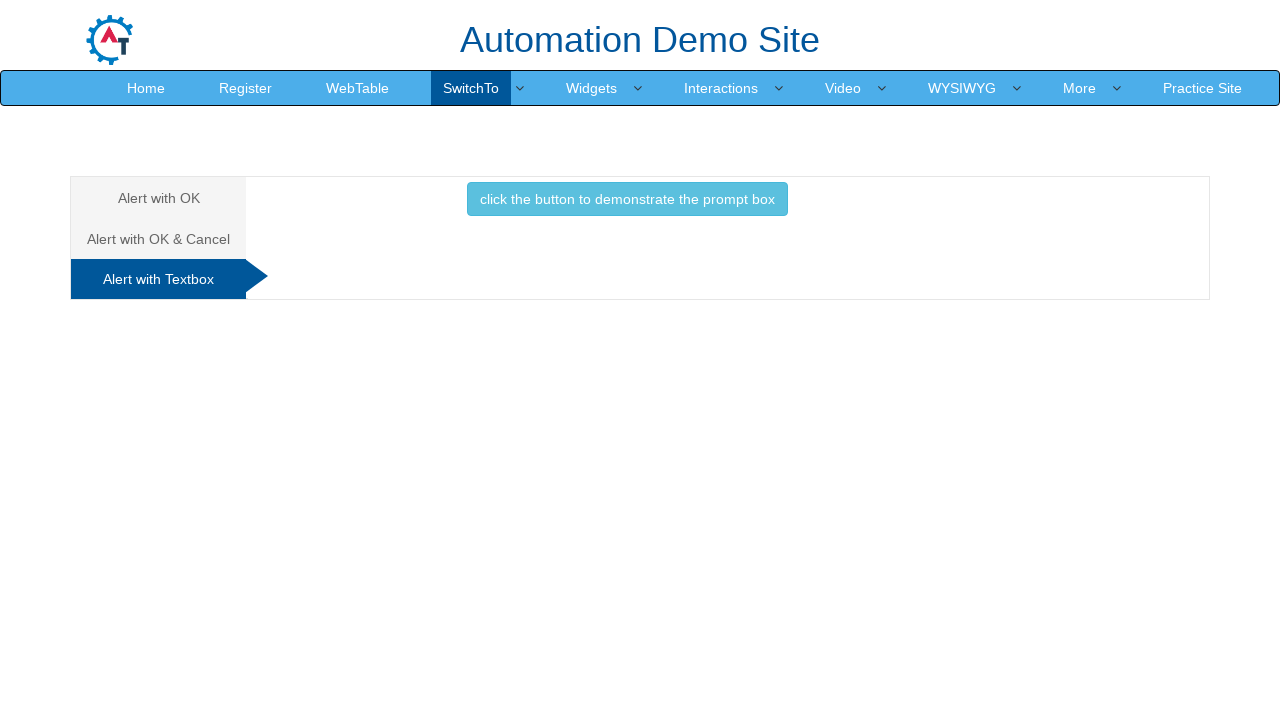

Set up dialog handler to accept prompt with 'Your Name'
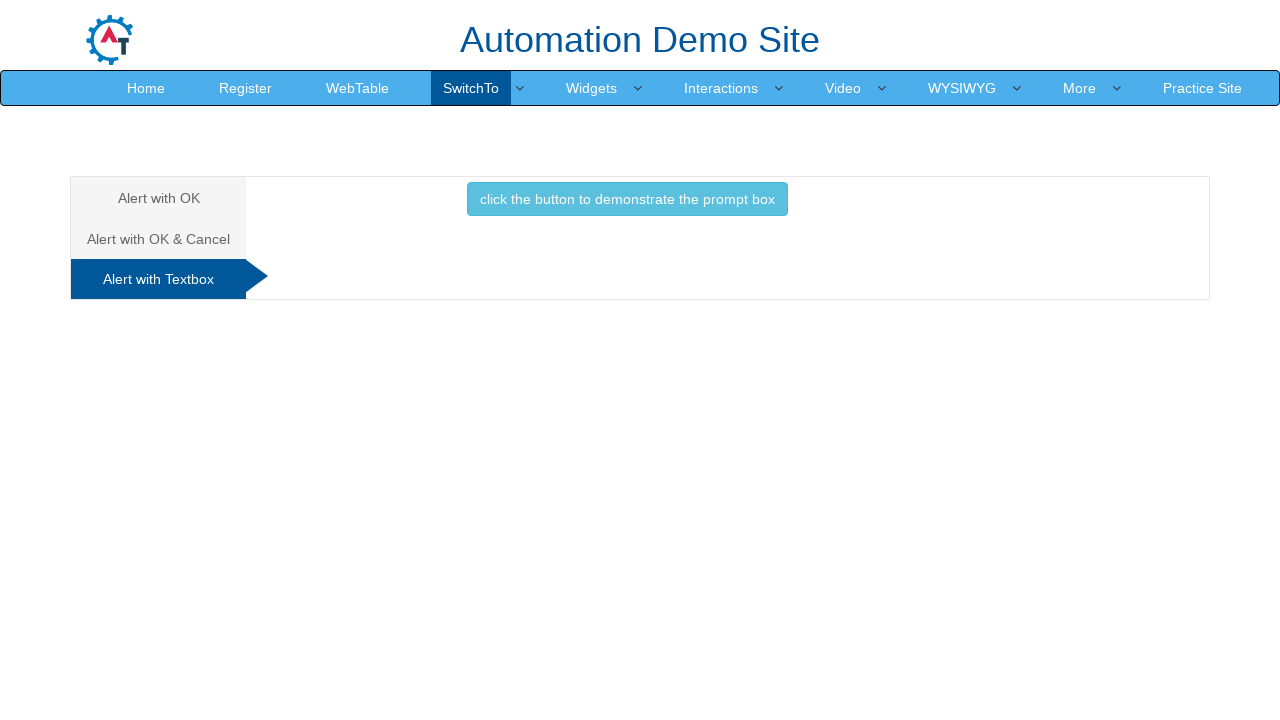

Clicked button that triggers the prompt dialog at (627, 199) on xpath=//div[@id="Textbox"]/button
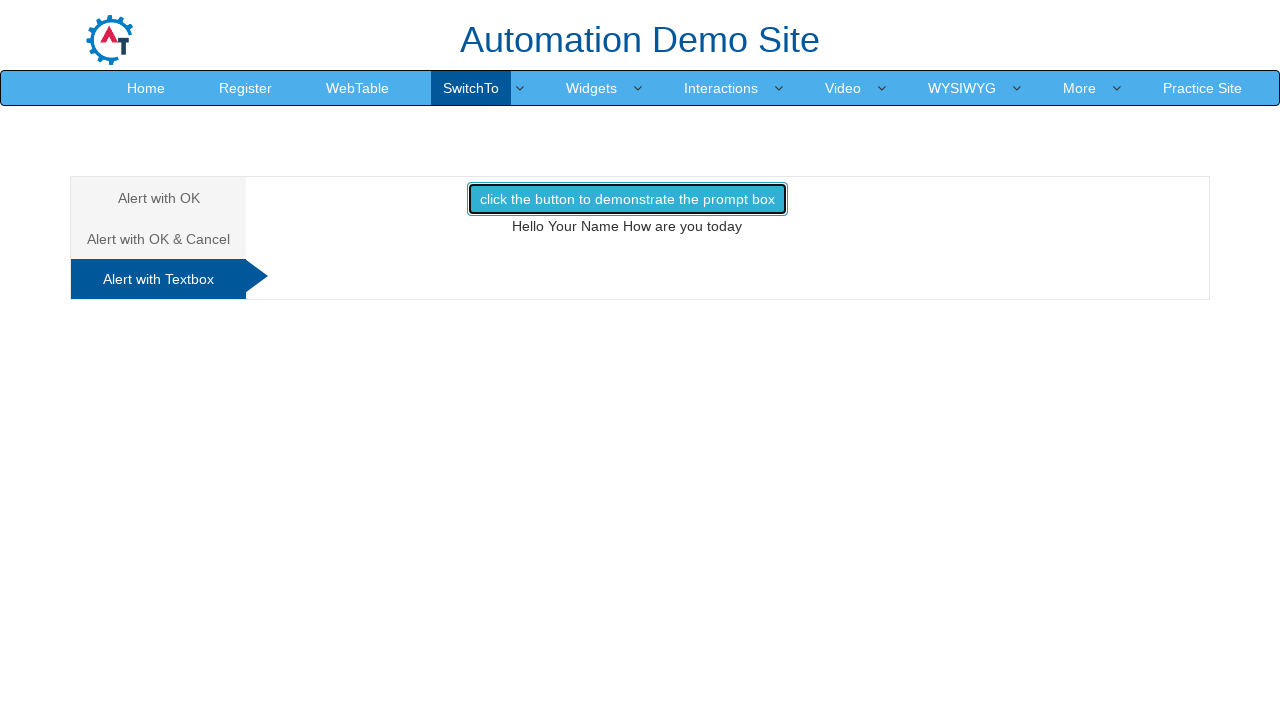

Waited for greeting message element to load
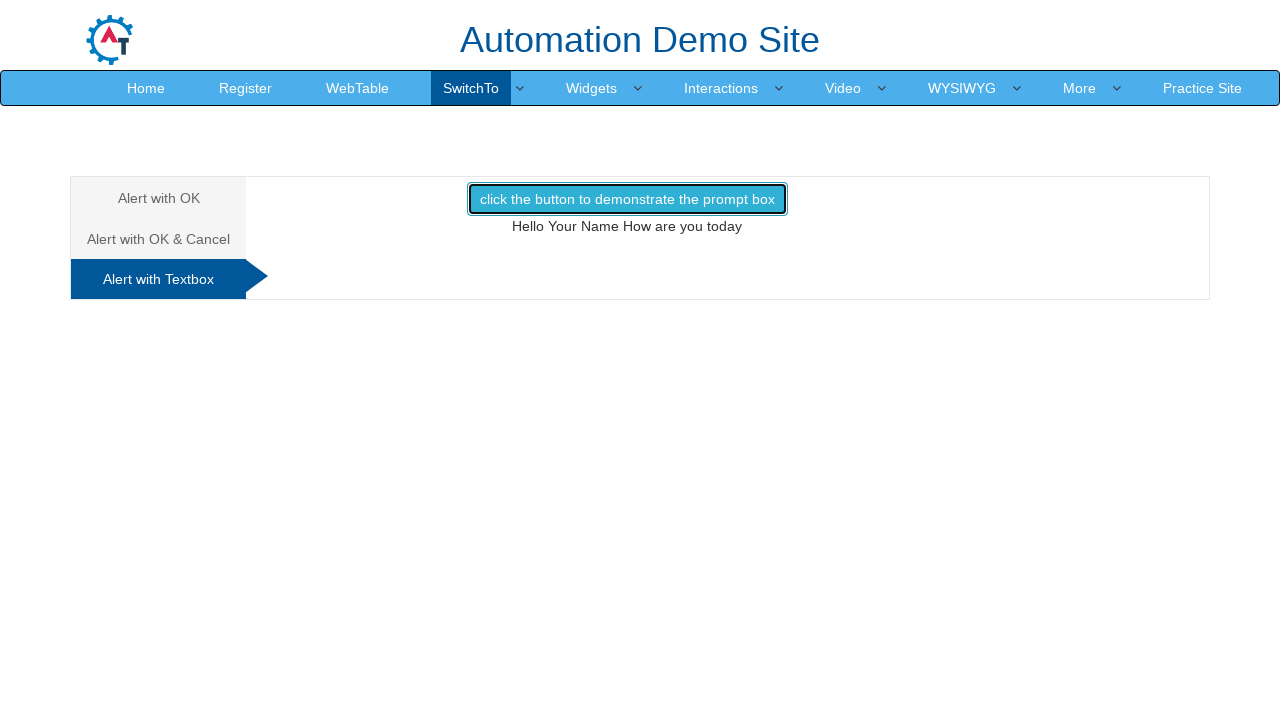

Verified greeting message displays 'Hello Your Name How are you today'
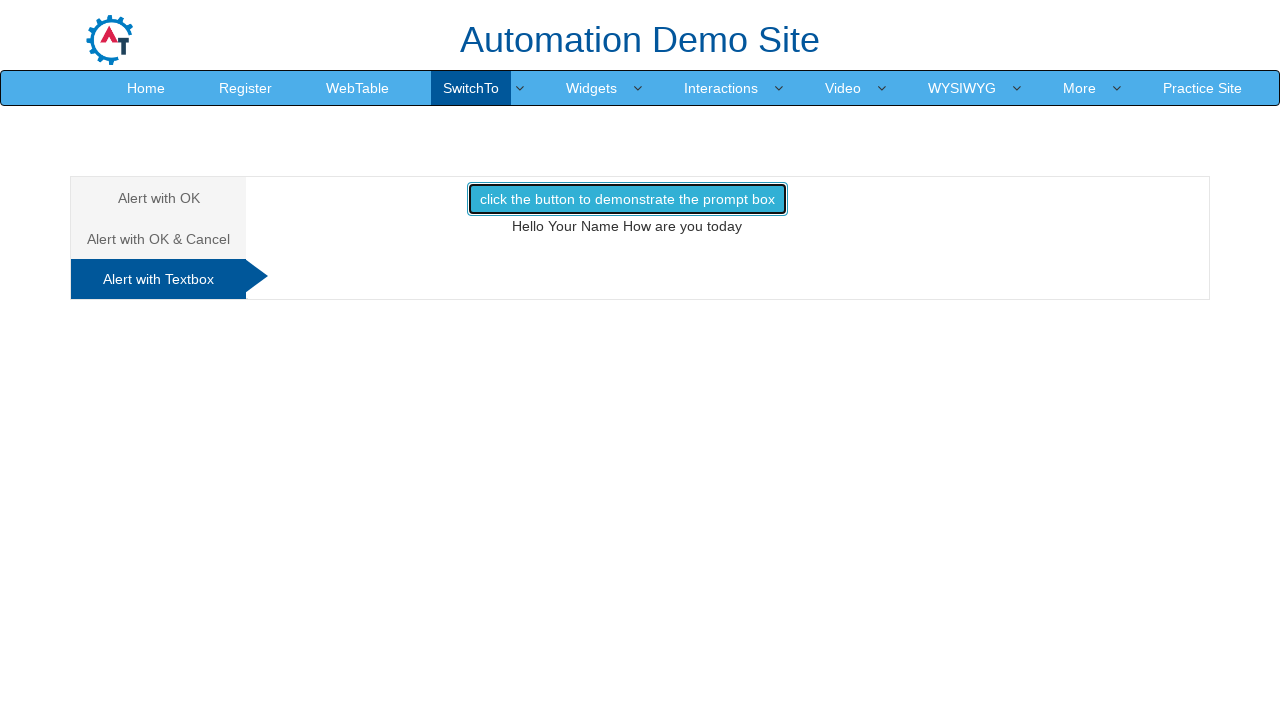

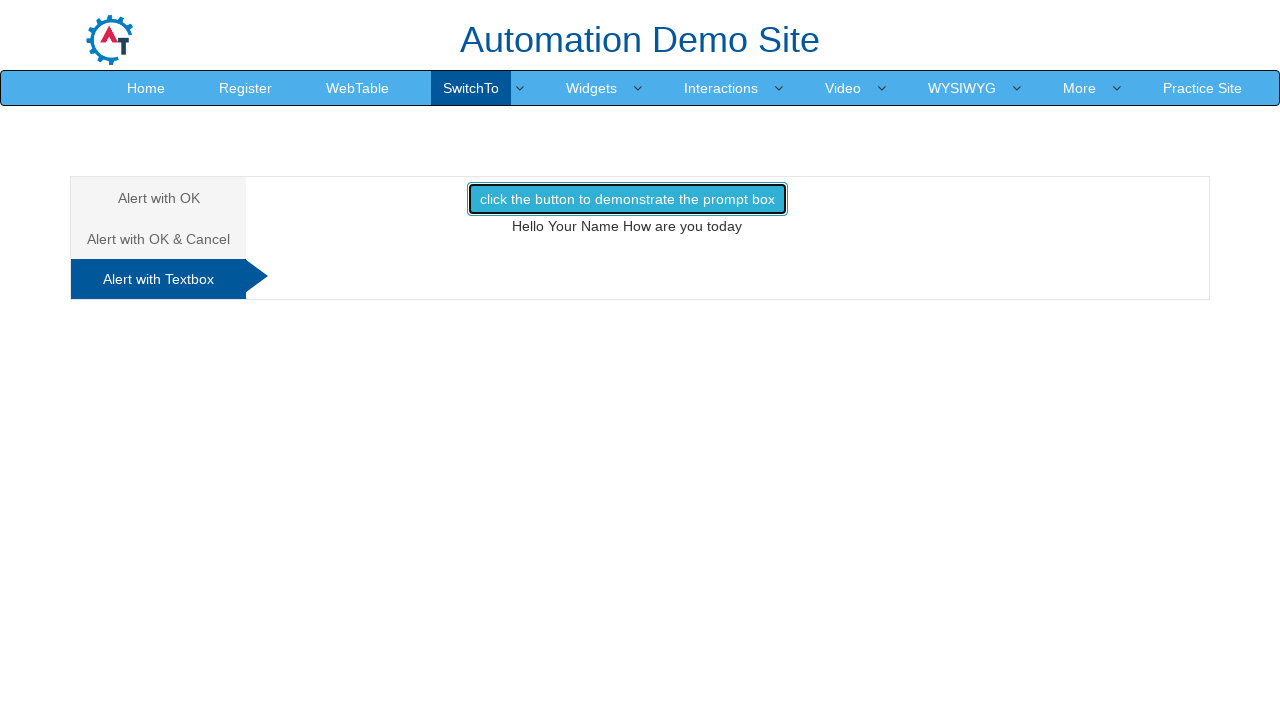